Tests that the todo counter updates correctly as items are added

Starting URL: https://demo.playwright.dev/todomvc

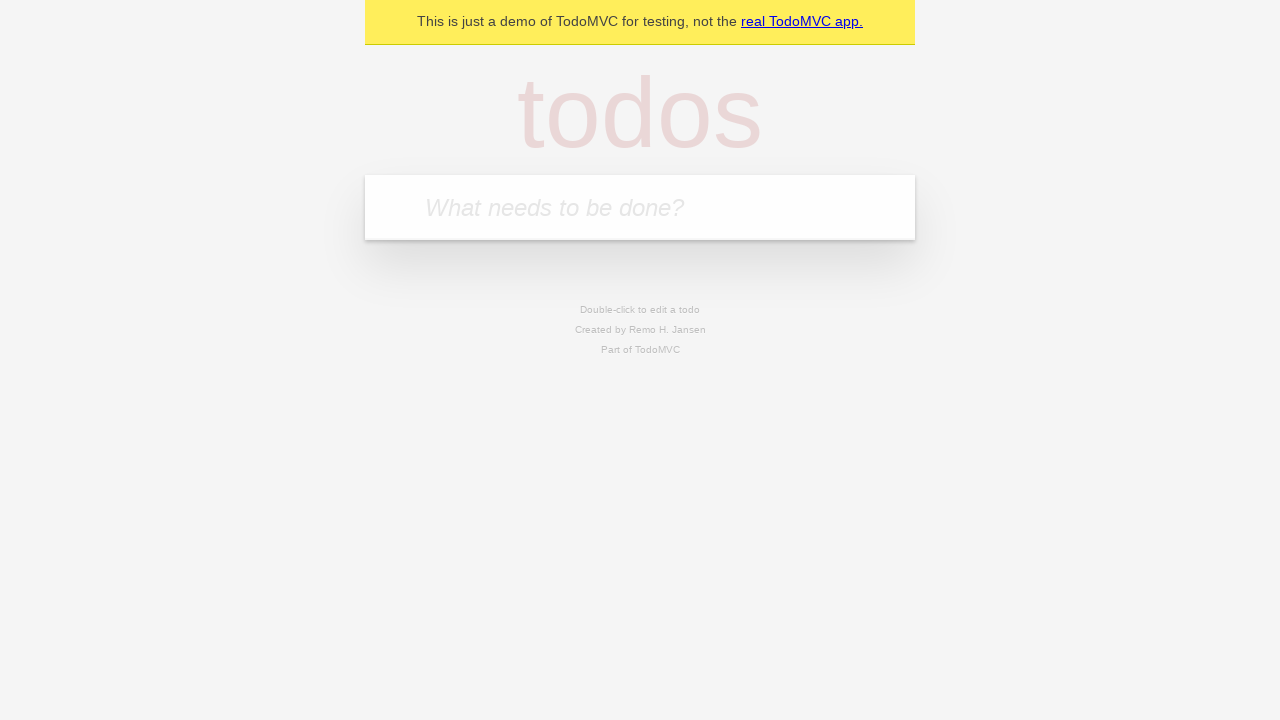

Filled todo input with 'buy some cheese' on internal:attr=[placeholder="What needs to be done?"i]
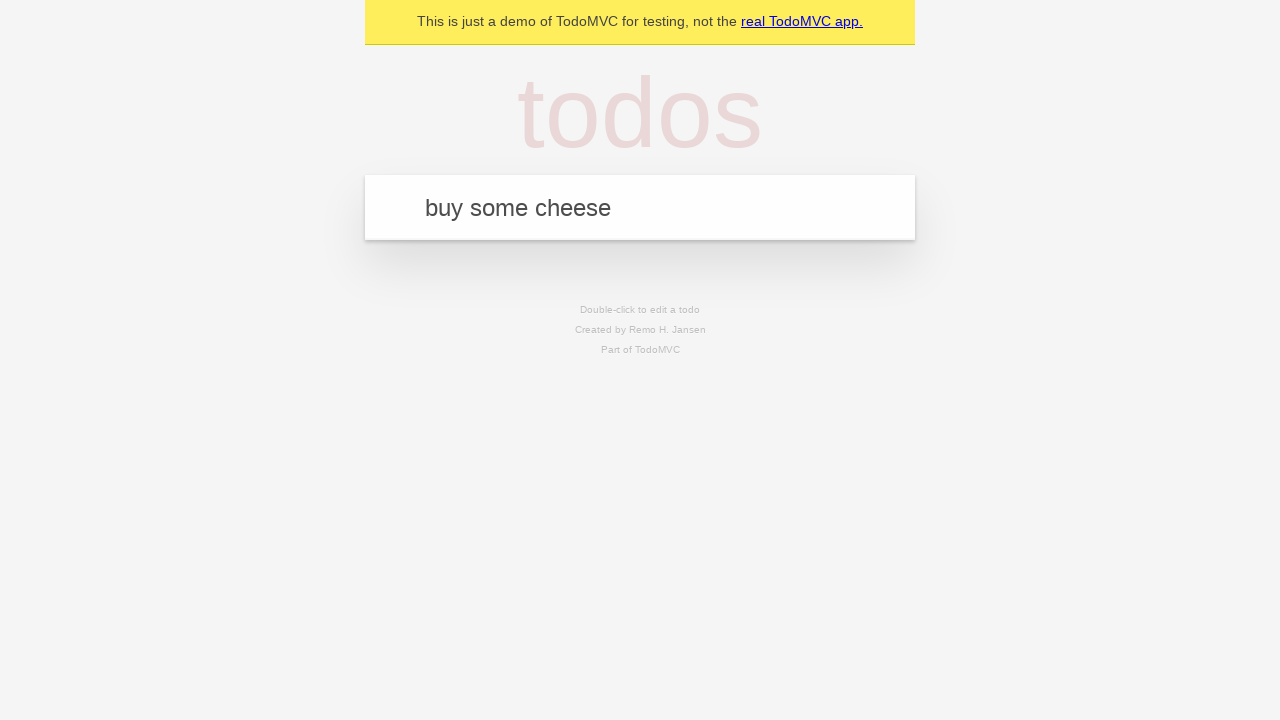

Pressed Enter to add first todo item on internal:attr=[placeholder="What needs to be done?"i]
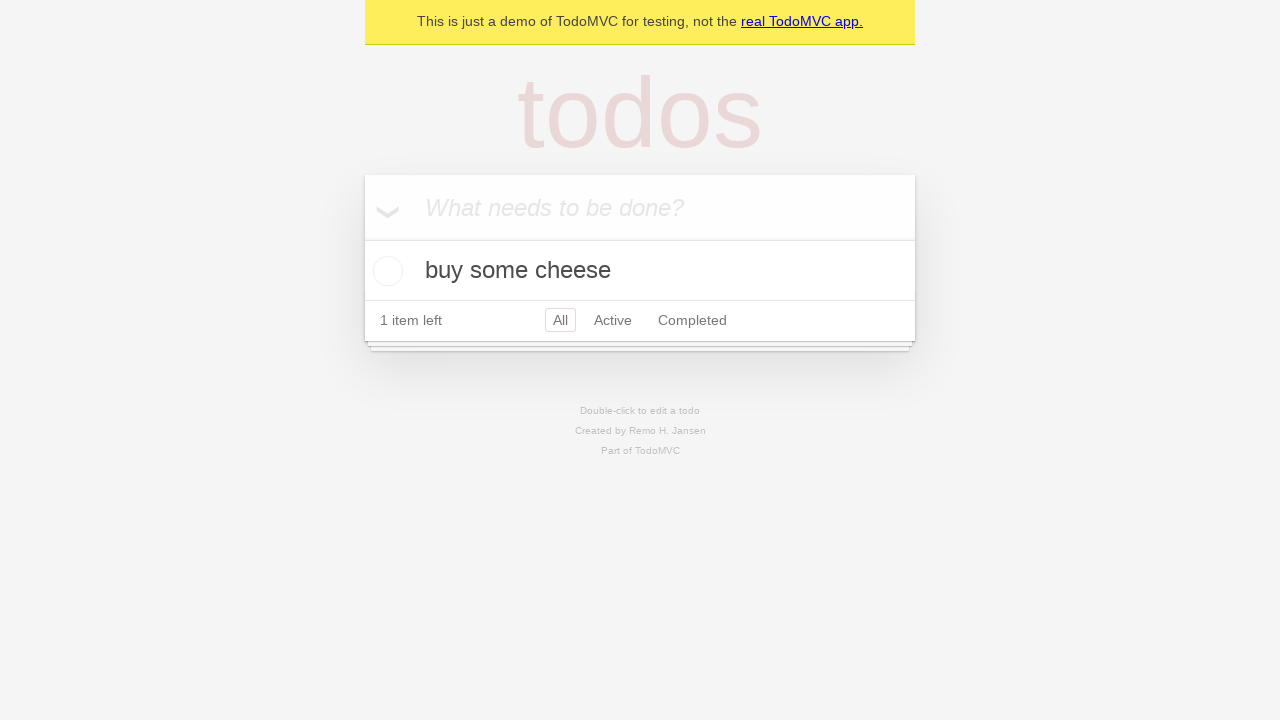

Todo counter appeared after adding first item
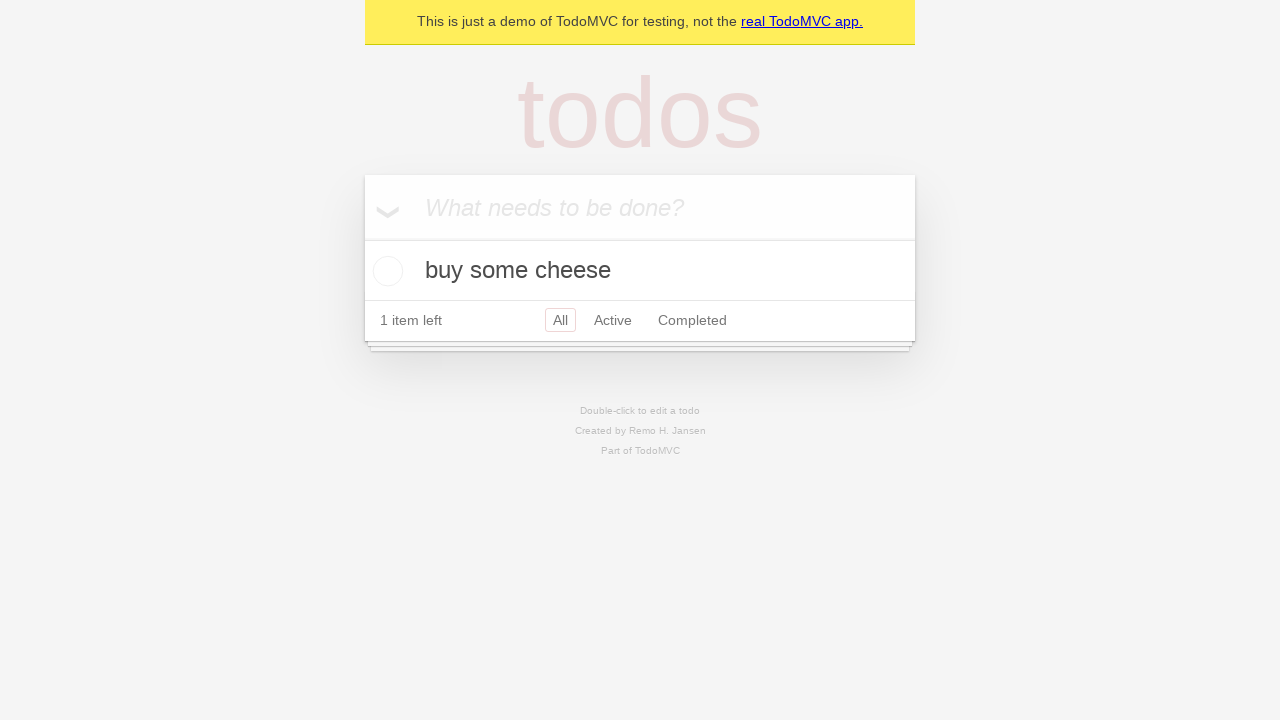

Filled todo input with 'feed the cat' on internal:attr=[placeholder="What needs to be done?"i]
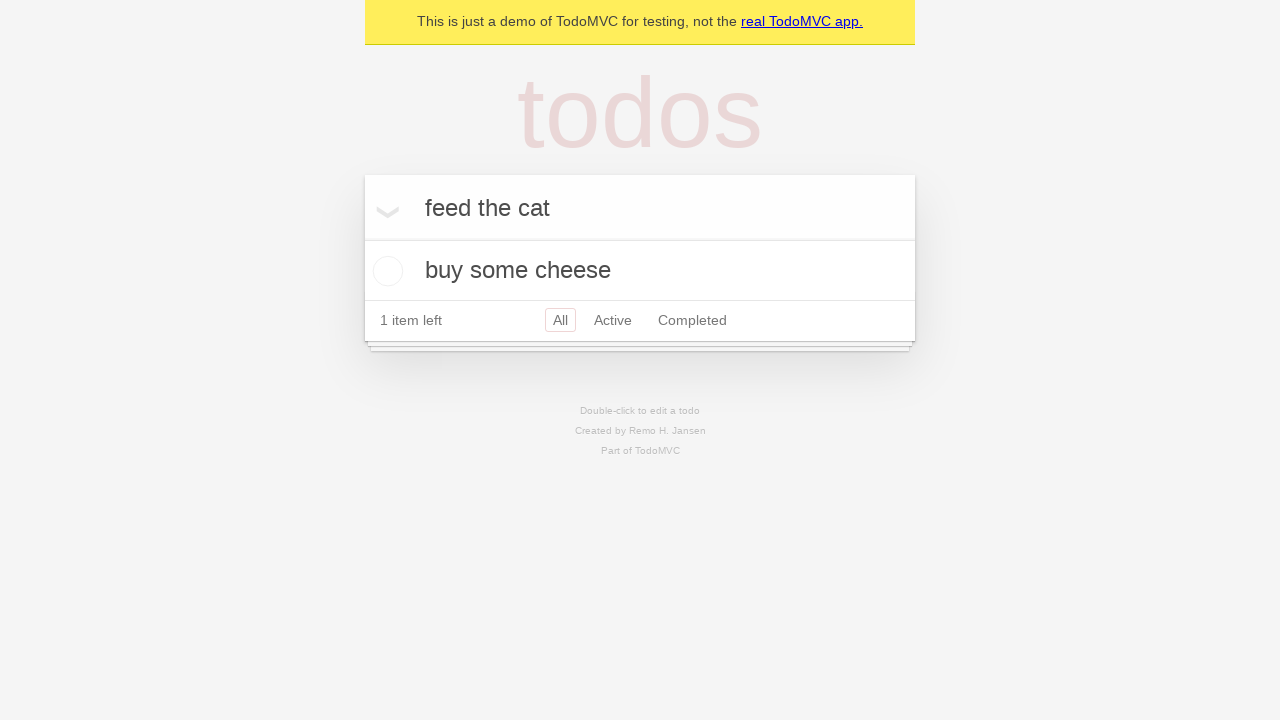

Pressed Enter to add second todo item on internal:attr=[placeholder="What needs to be done?"i]
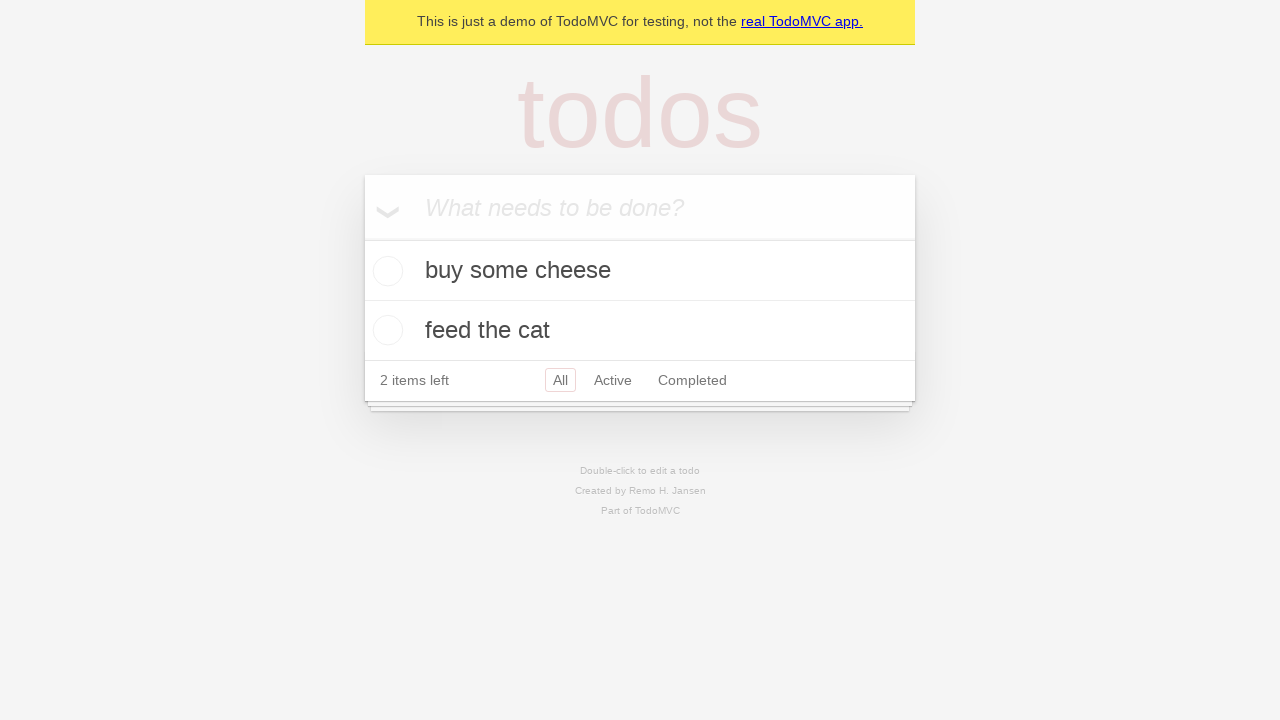

Todo counter updated to reflect 2 items
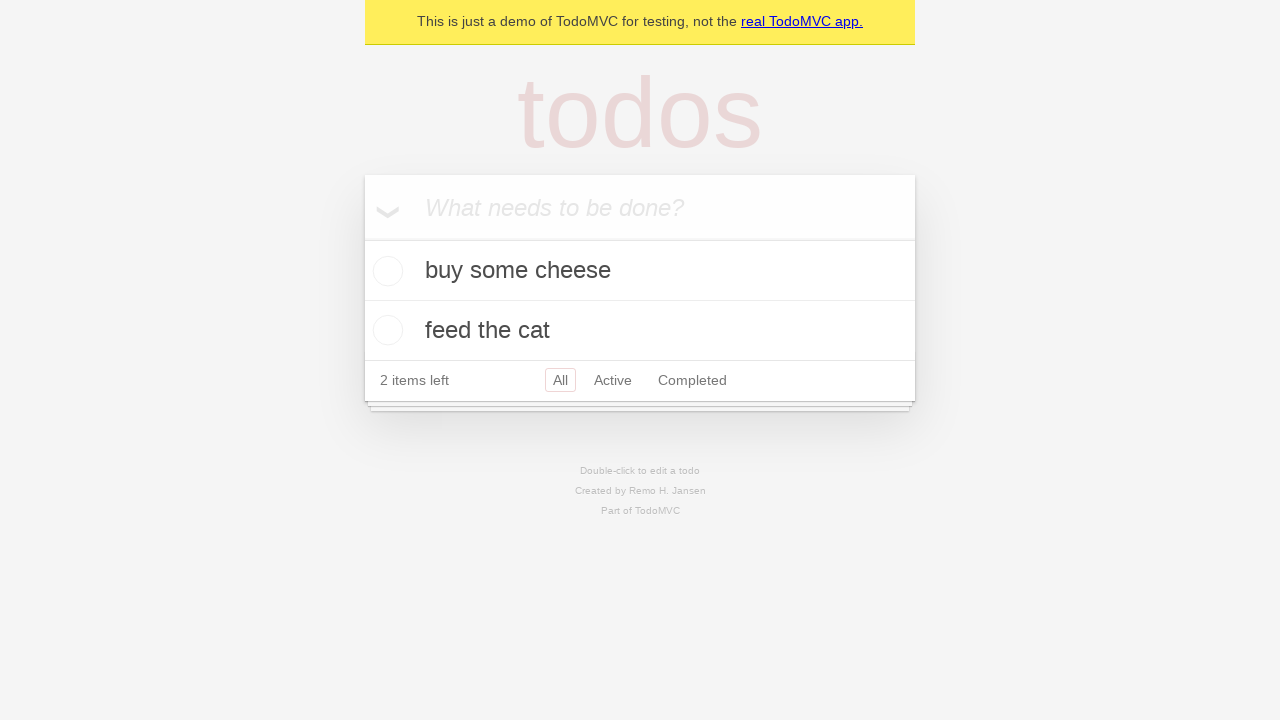

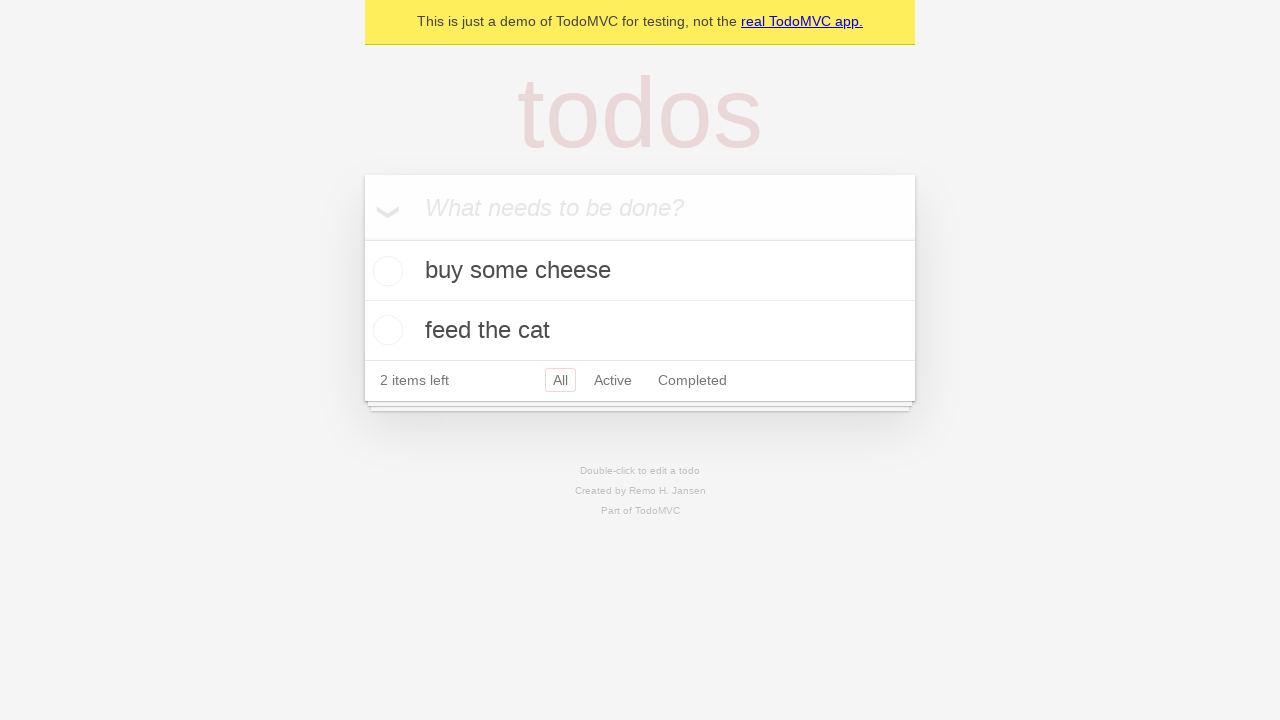